Tests adding a todo item to a todo application by entering text and pressing Enter, verifying the item appears in the list.

Starting URL: https://lambdatest.github.io/sample-todo-app/

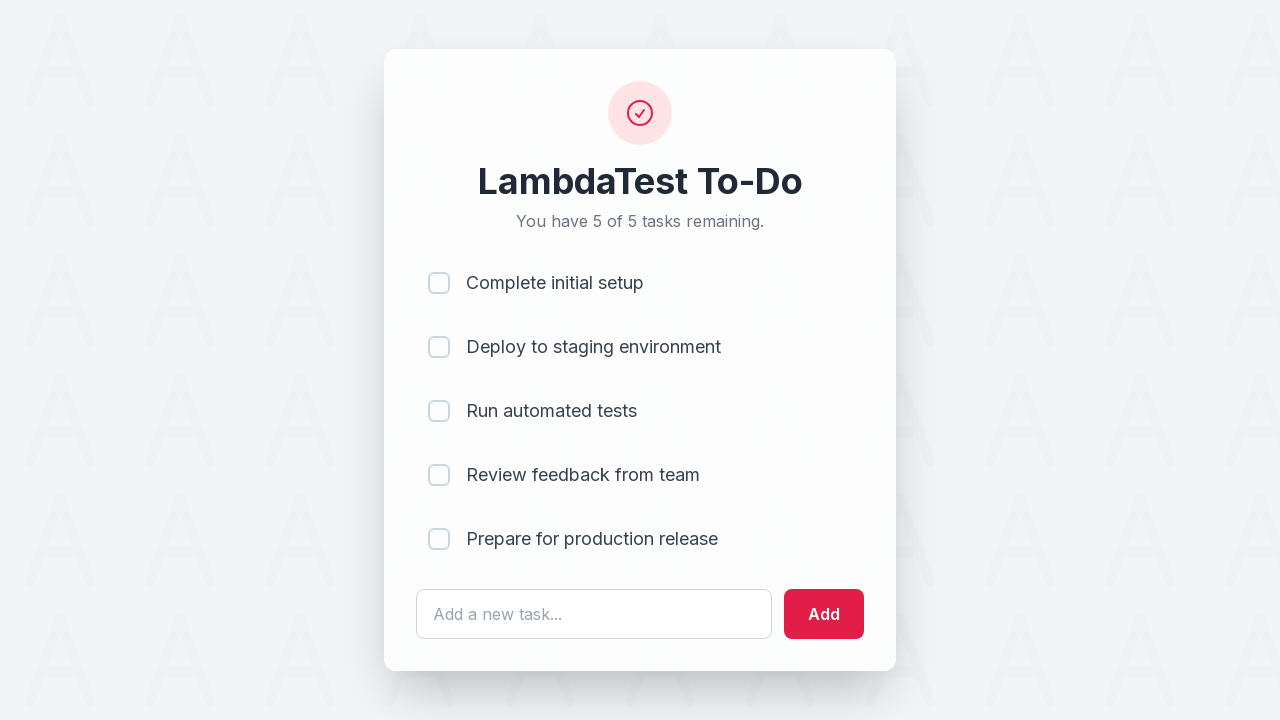

Filled todo input field with 'Learn JavaScript' on #sampletodotext
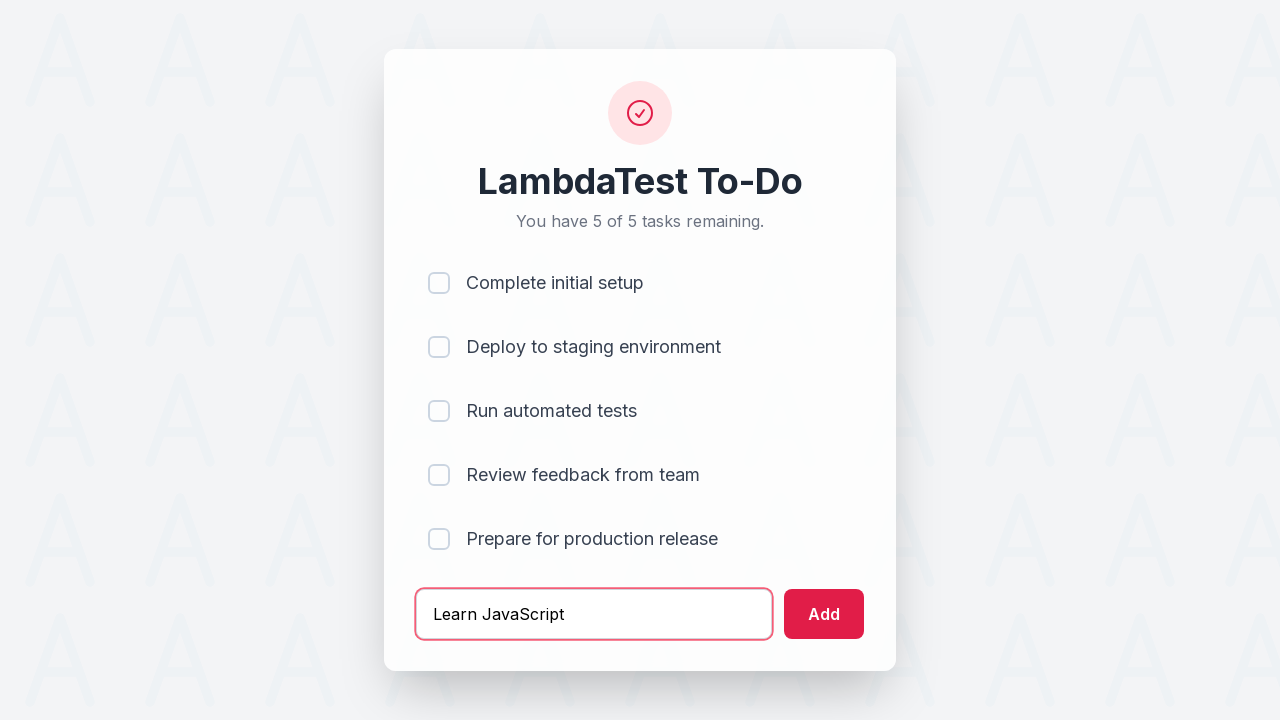

Pressed Enter to add the todo item on #sampletodotext
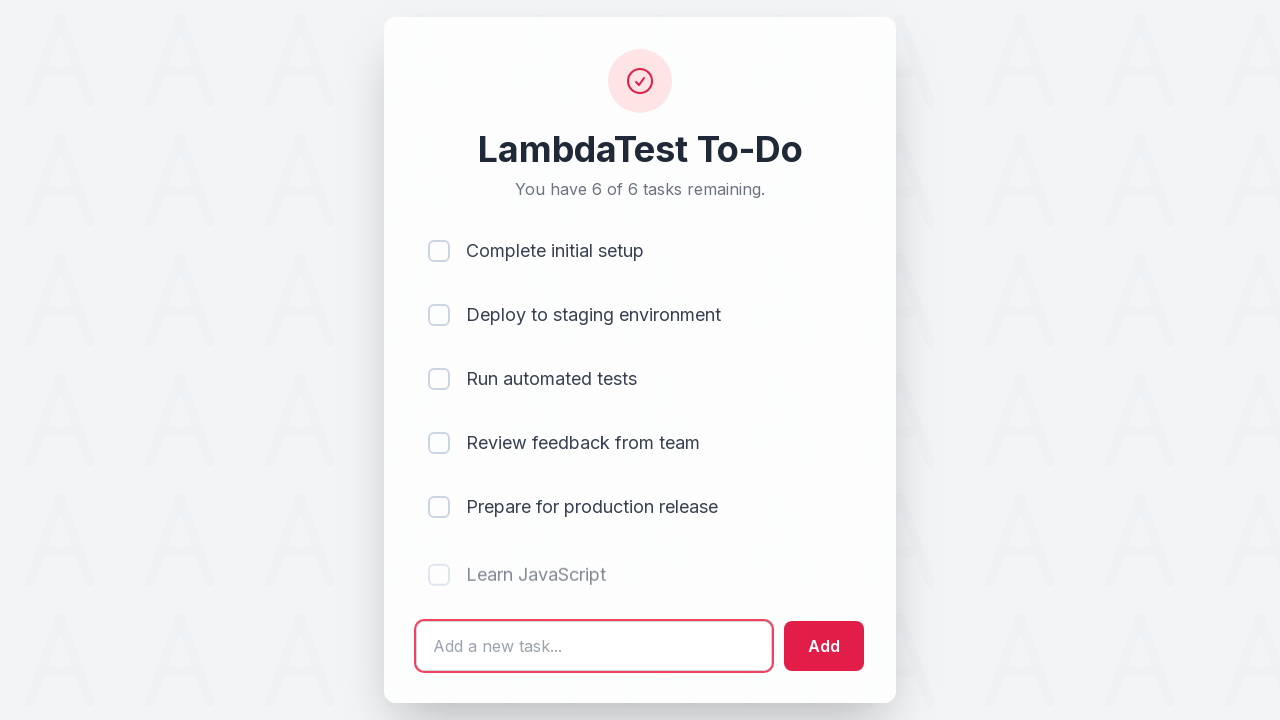

New todo item appeared in the list
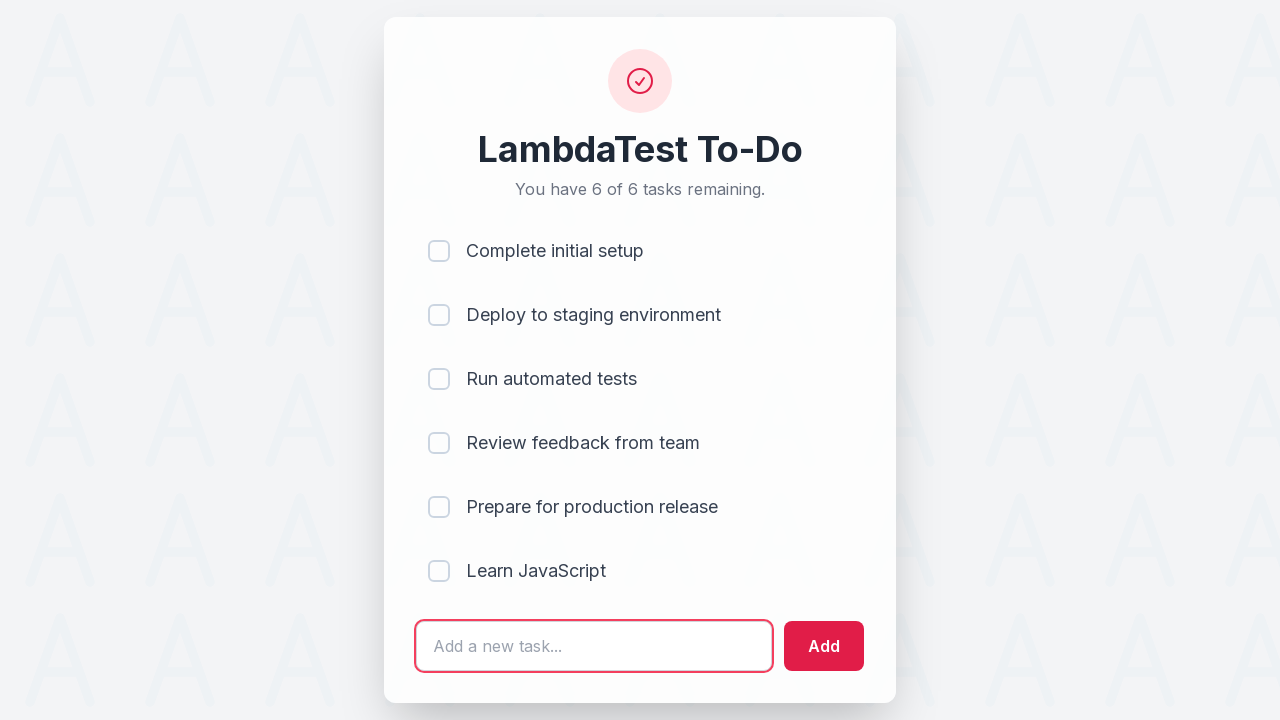

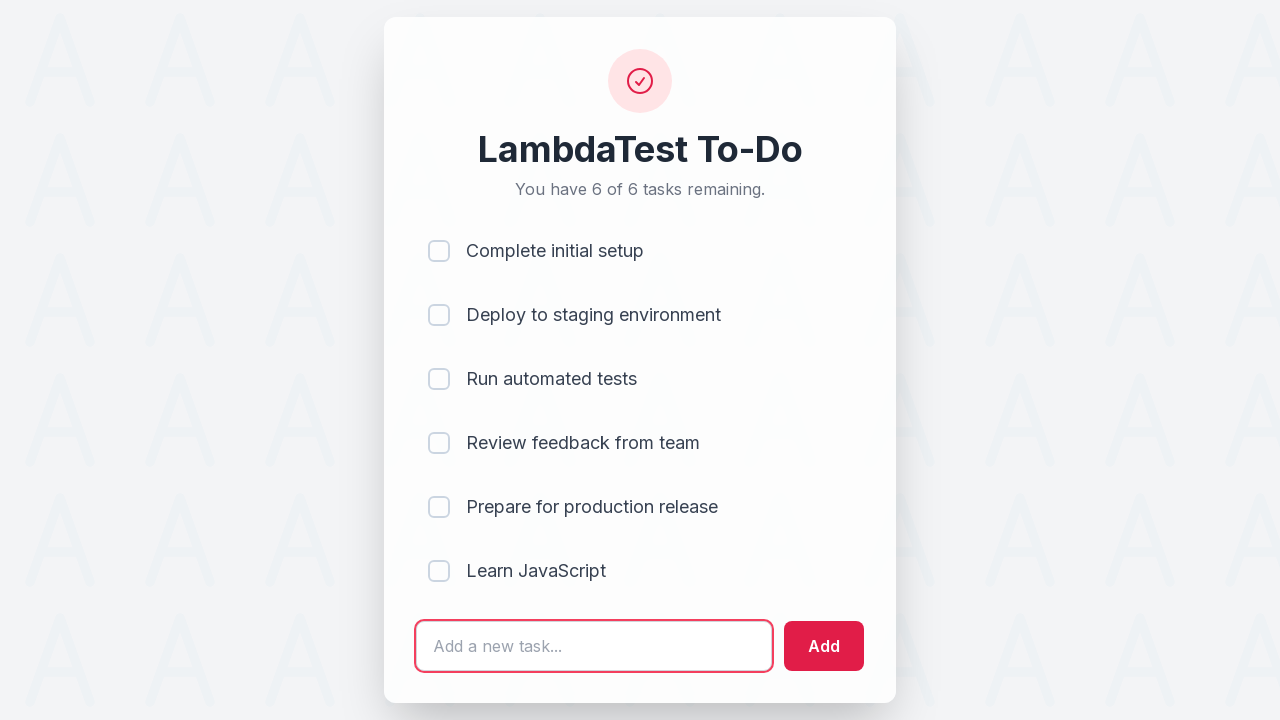